Tests iframe handling by switching between single and nested frames, filling input fields in different frame contexts

Starting URL: http://demo.automationtesting.in/Frames.html

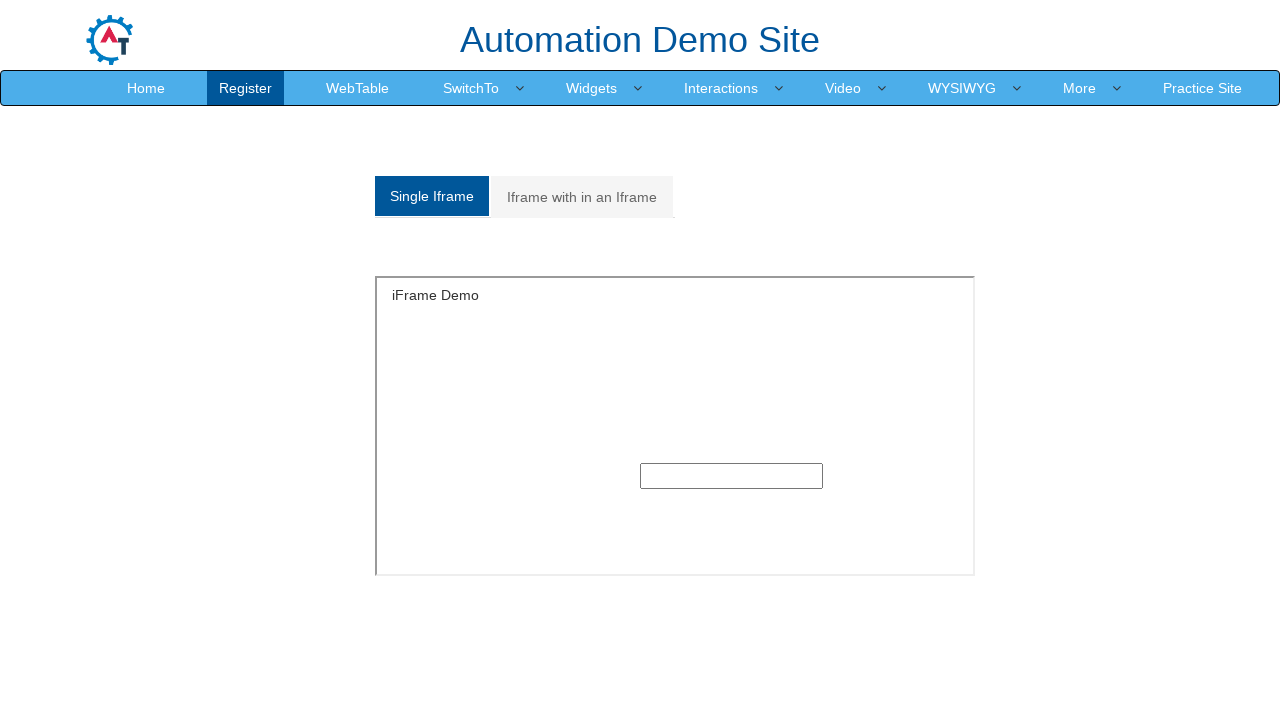

Retrieved SingleFrame context
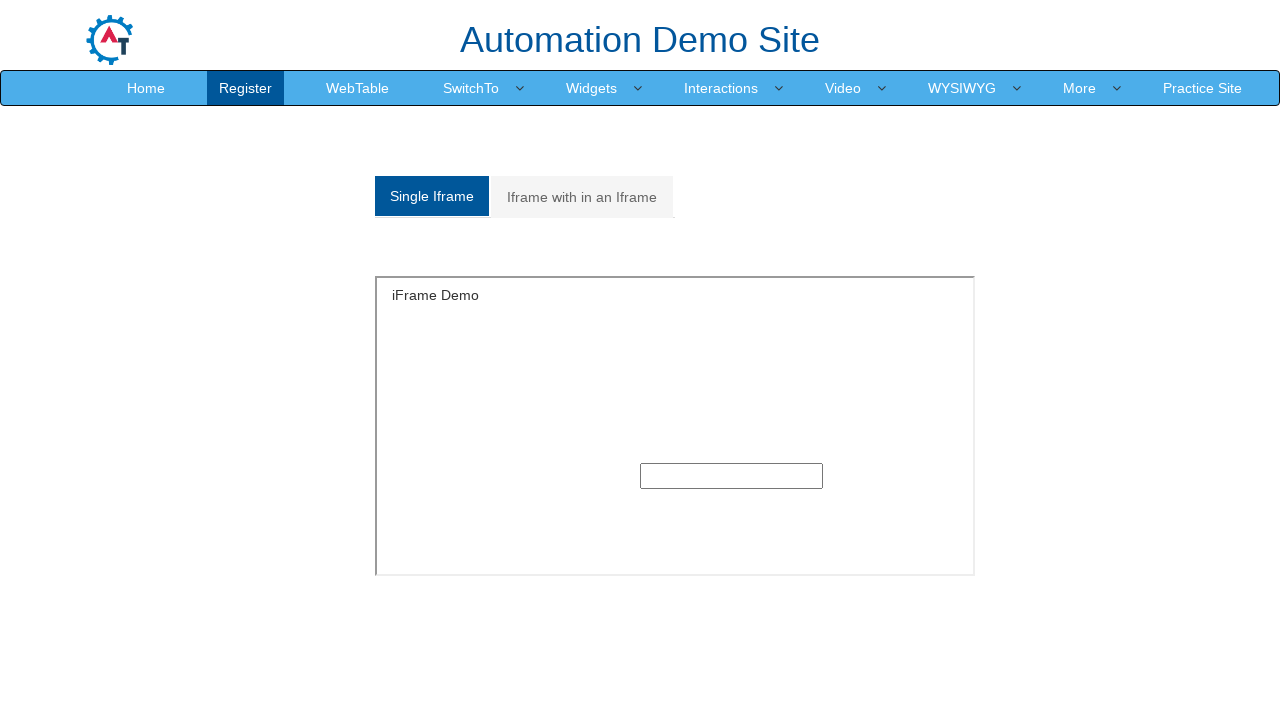

Filled input field in SingleFrame with 'Aditya' on //html/body/section/div/div/div/input
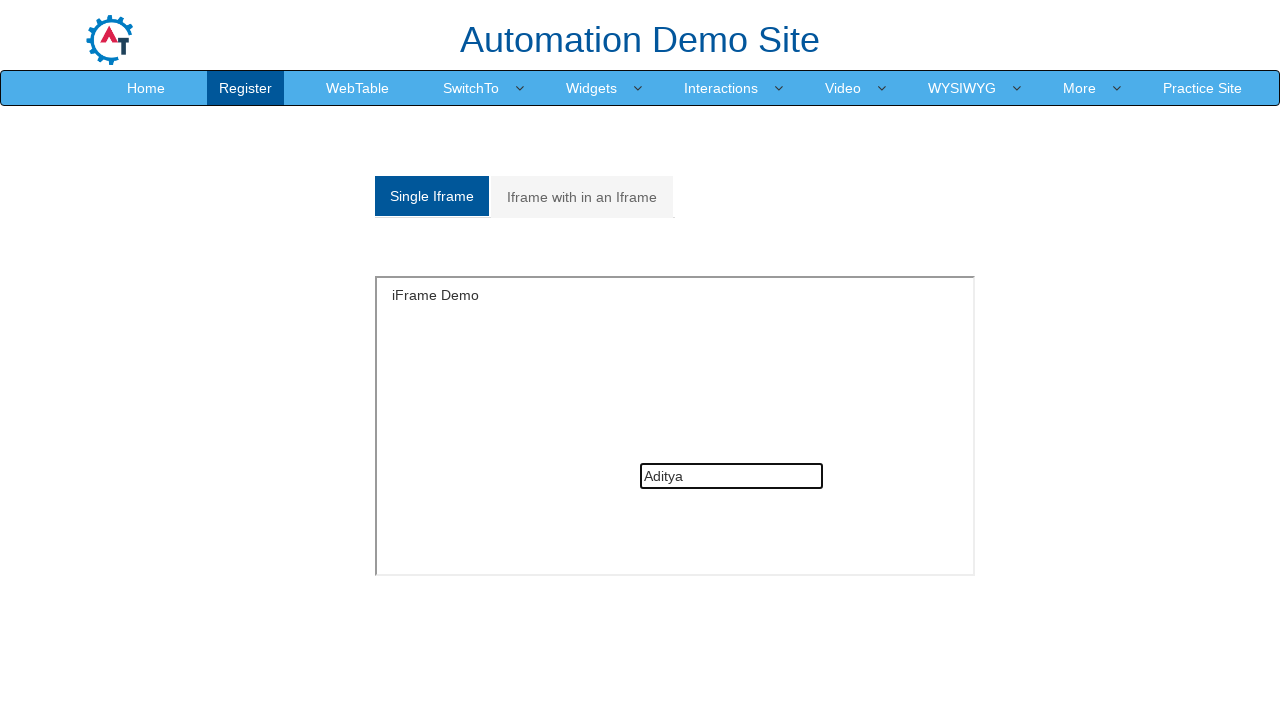

Clicked on nested frames tab at (582, 197) on xpath=//html/body/section/div[1]/div/div/div/div[1]/div/ul/li[2]/a
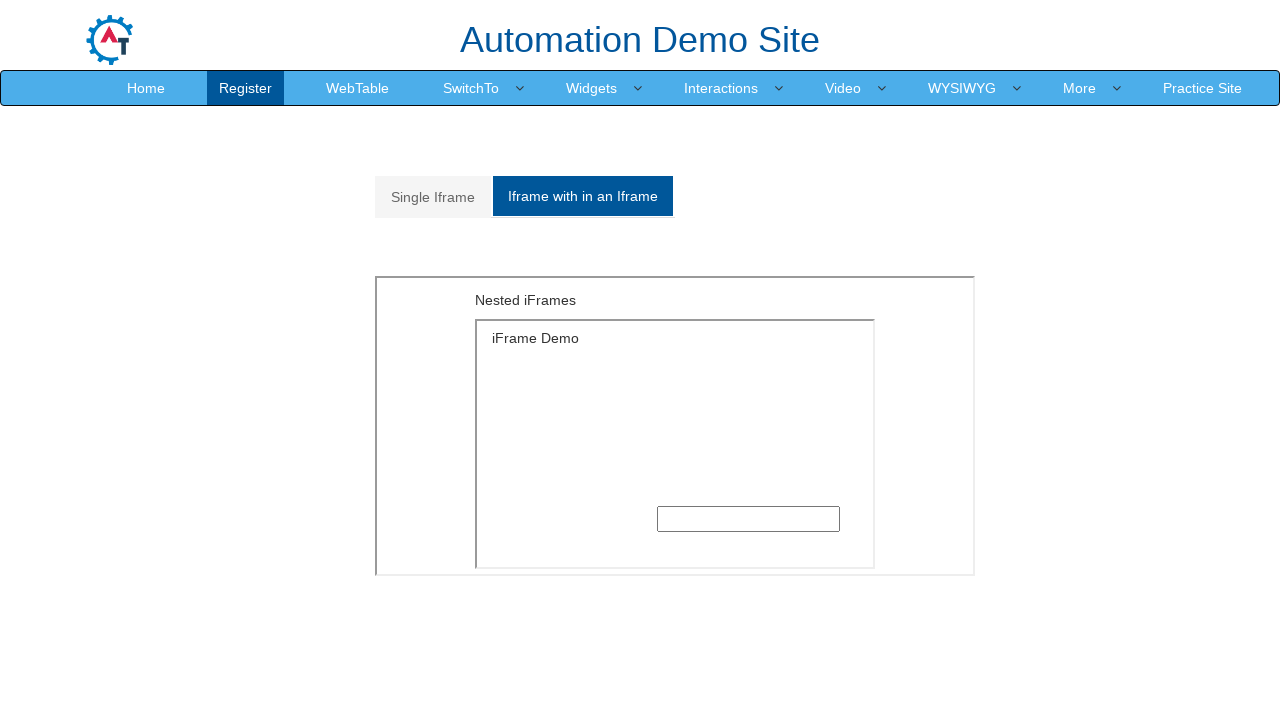

Retrieved all available frames from page
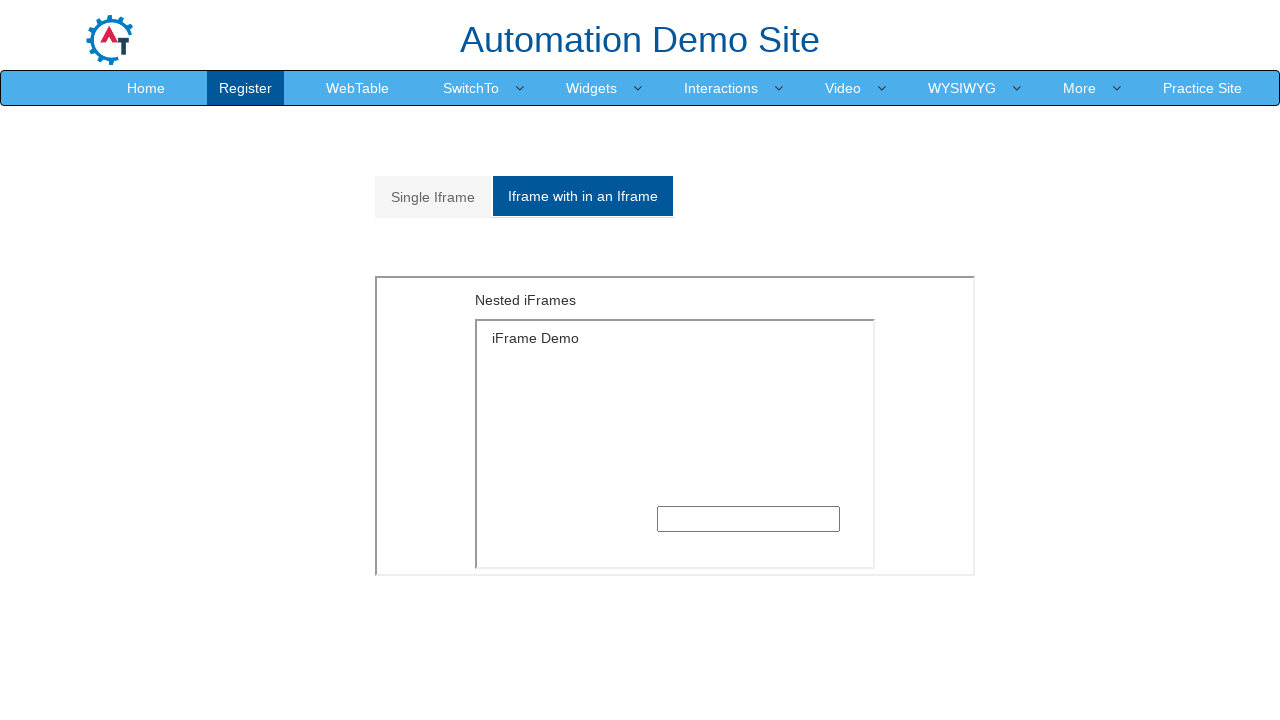

Selected outer frame at index 2 (MultipleFrames)
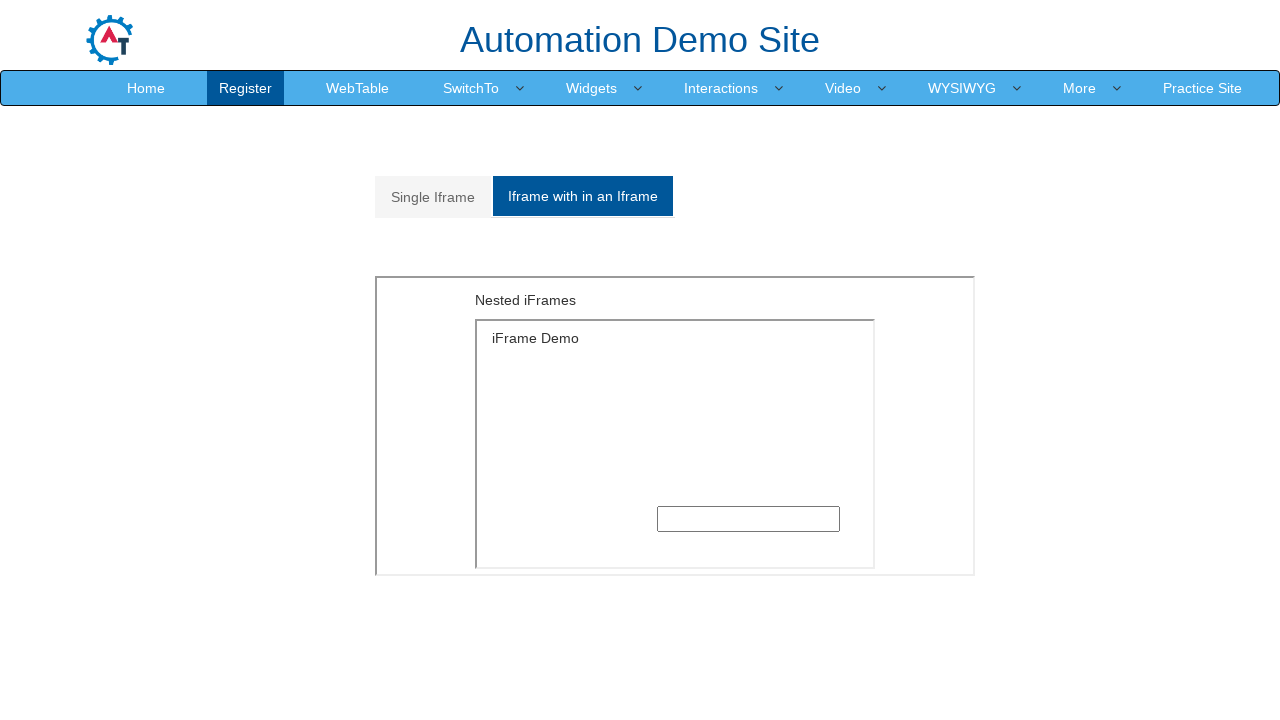

Retrieved nested inner frame from outer frame
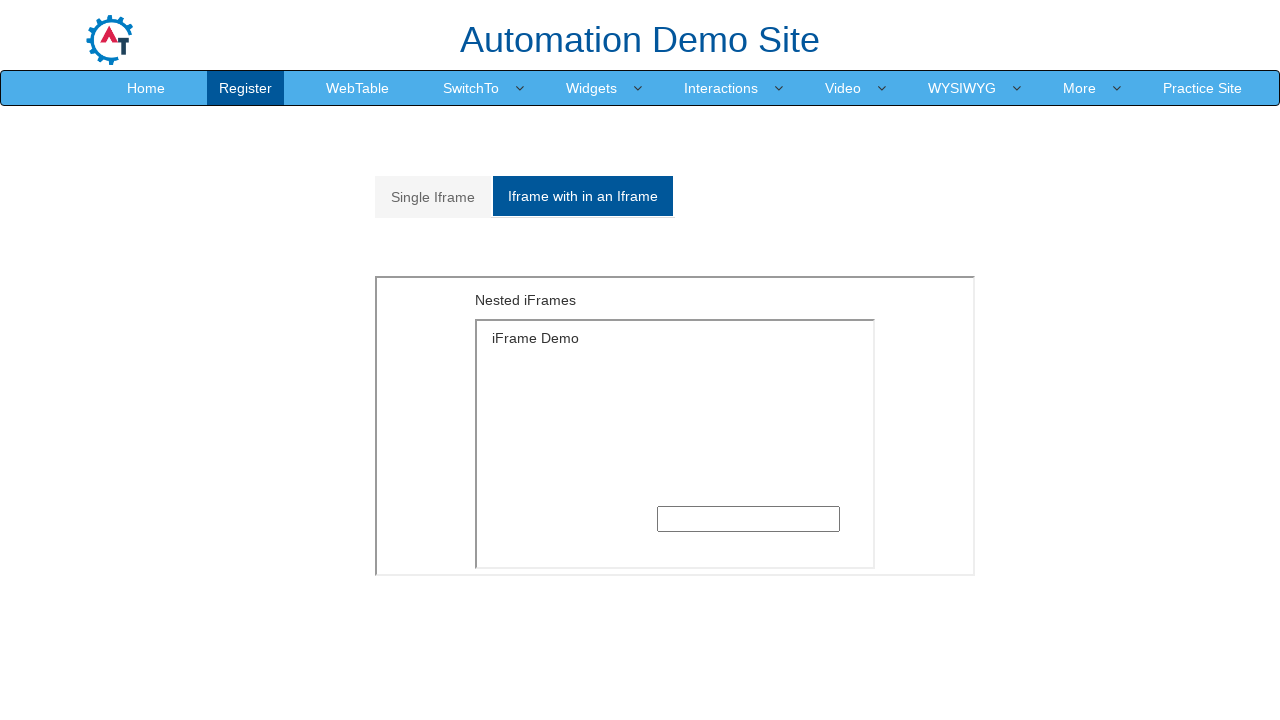

Filled input field in nested inner frame with 'Aditya' on //html/body/section/div/div/div/input
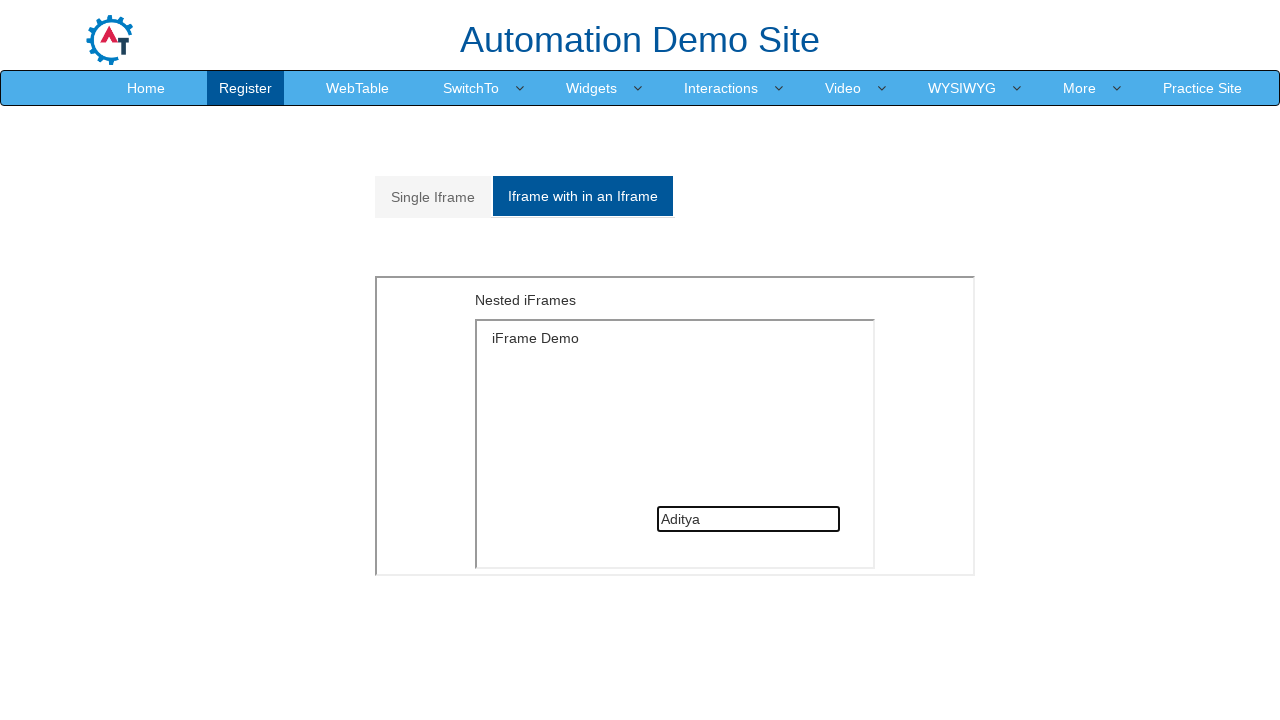

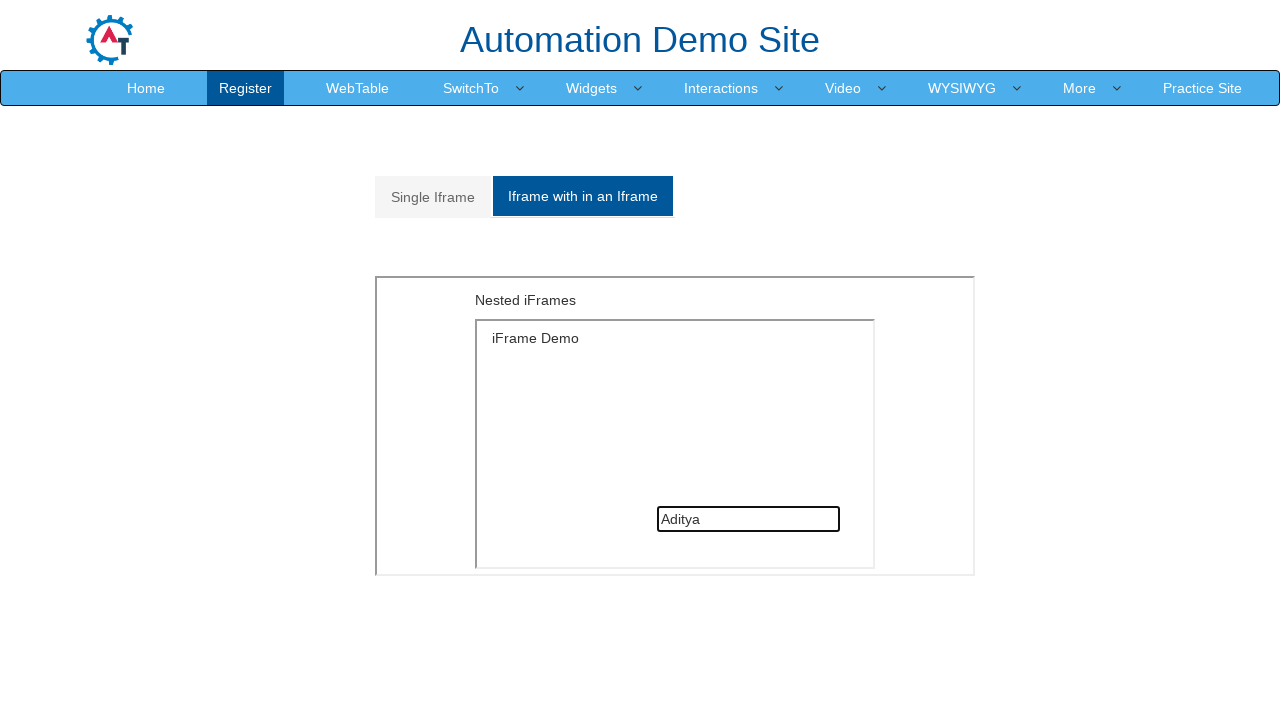